Tests a progress bar by clicking a button to start it and verifying when it reaches 100% completion

Starting URL: http://demo.automationtesting.in/ProgressBar.html

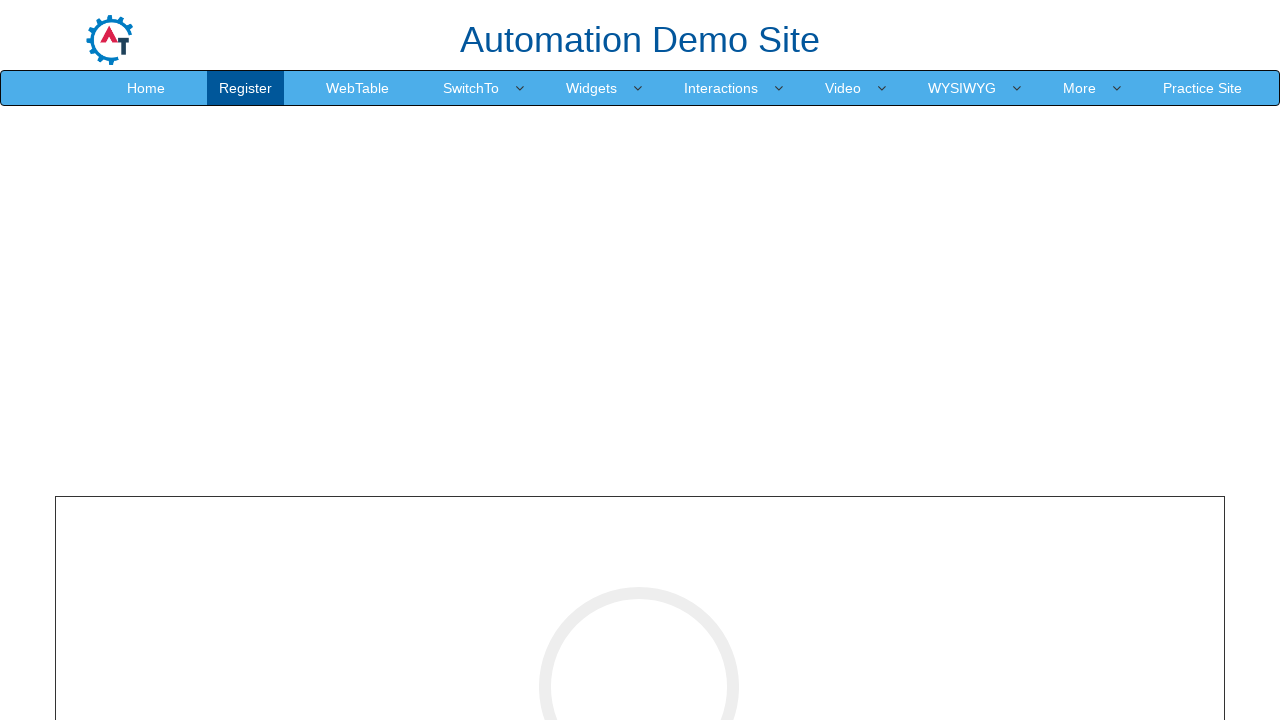

Clicked button to start progress bar at (640, 361) on #cricle-btn
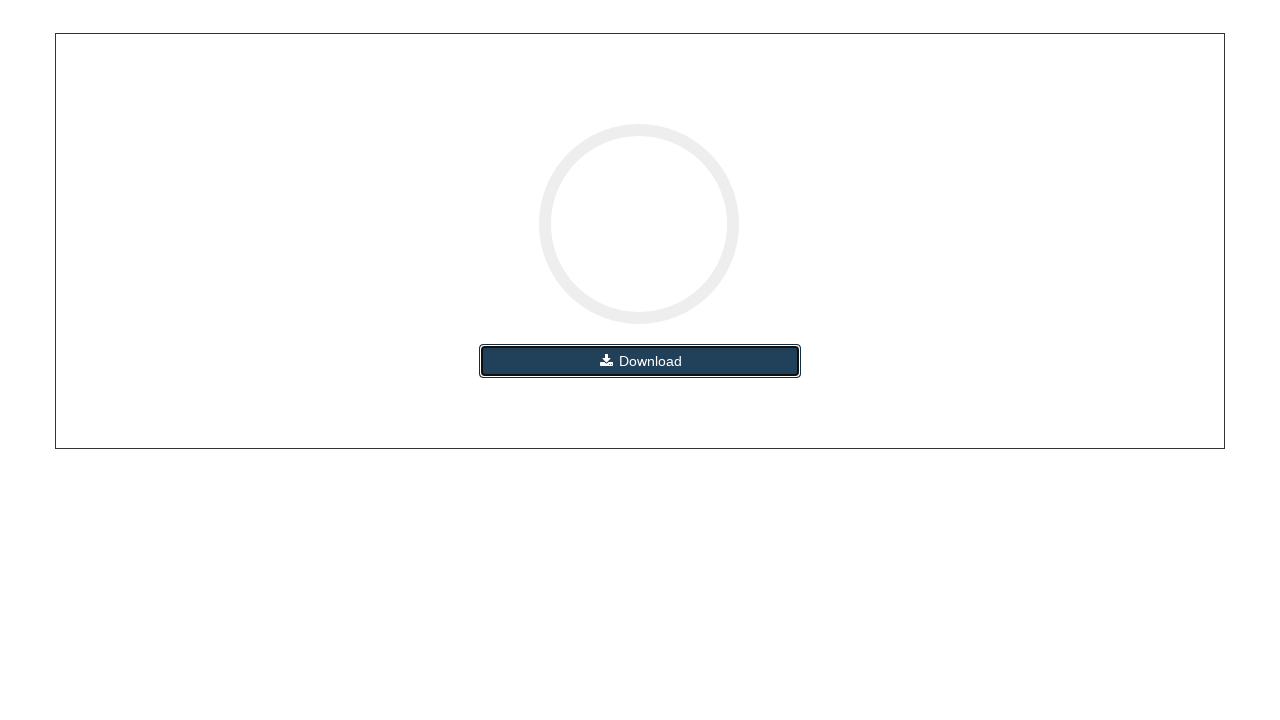

Progress bar completed and reached 100%
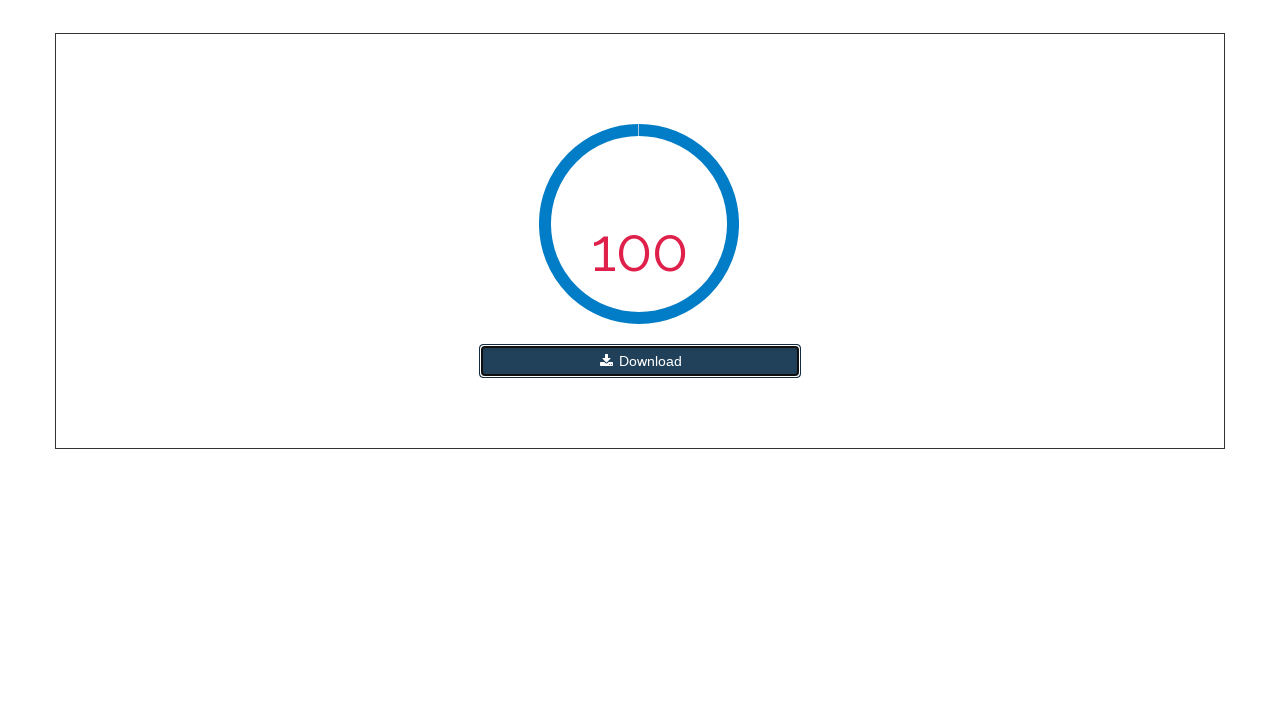

Located progress bar element
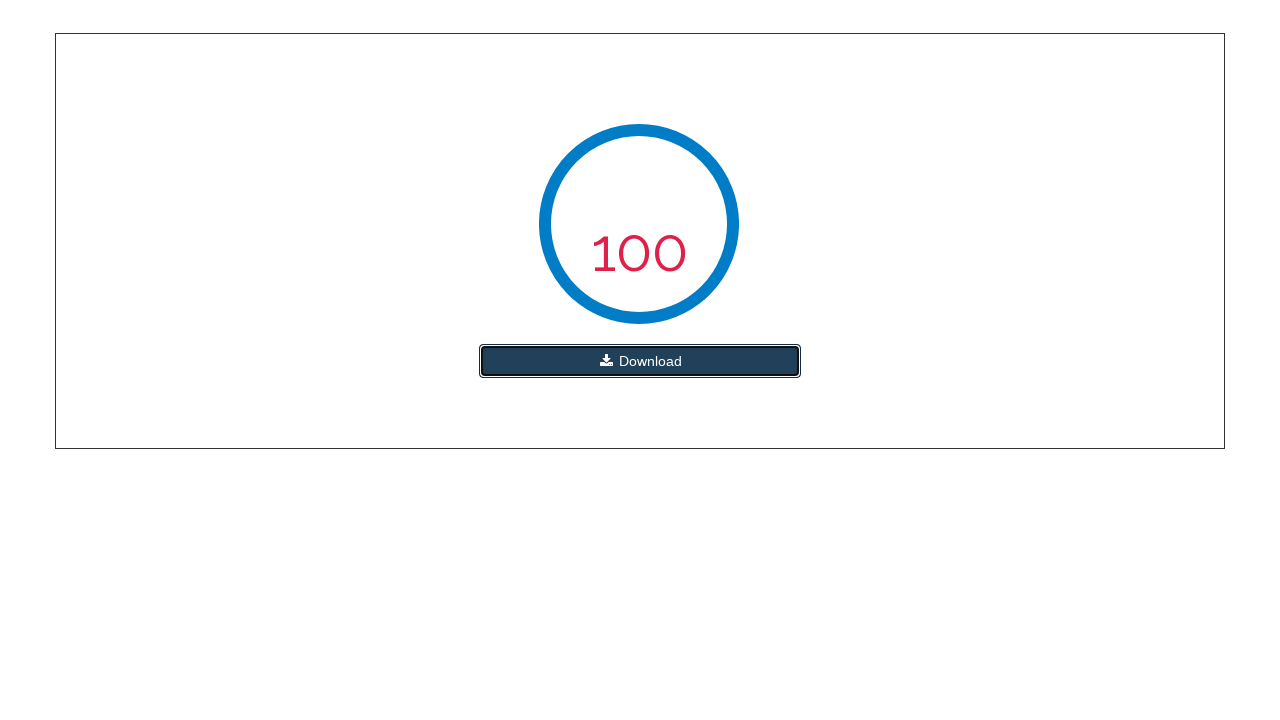

Verified progress bar text content is 100%
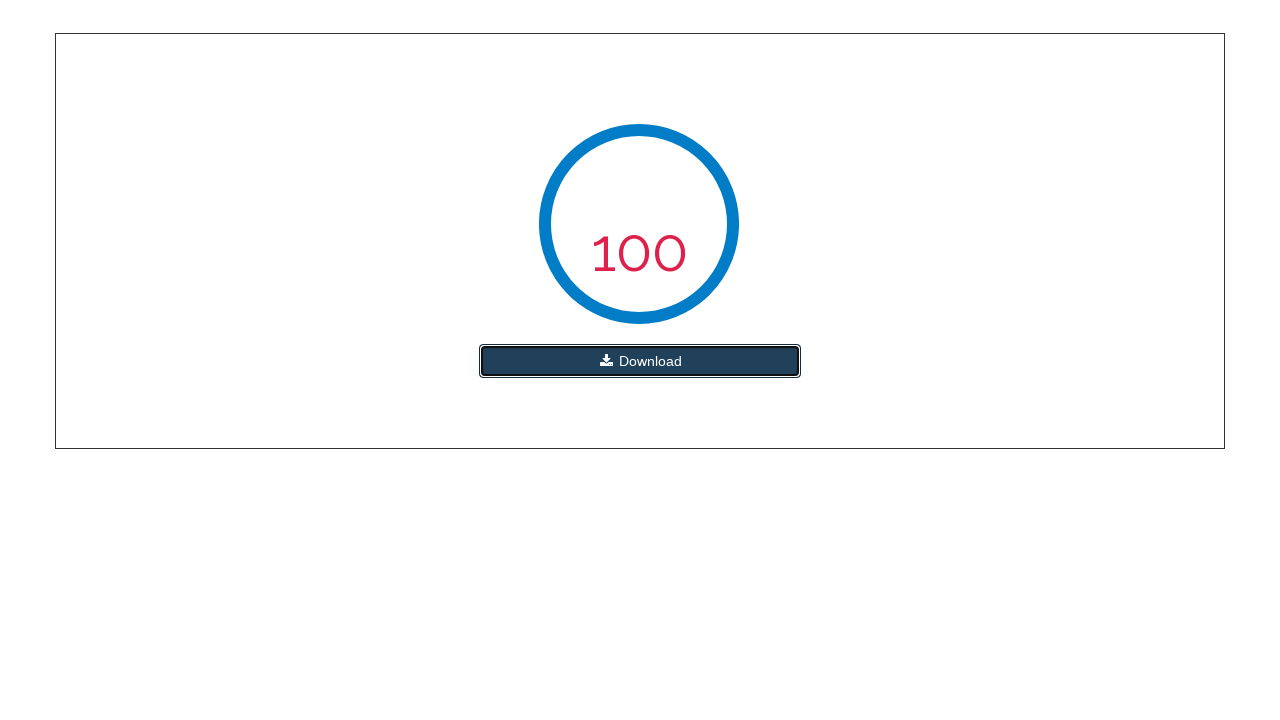

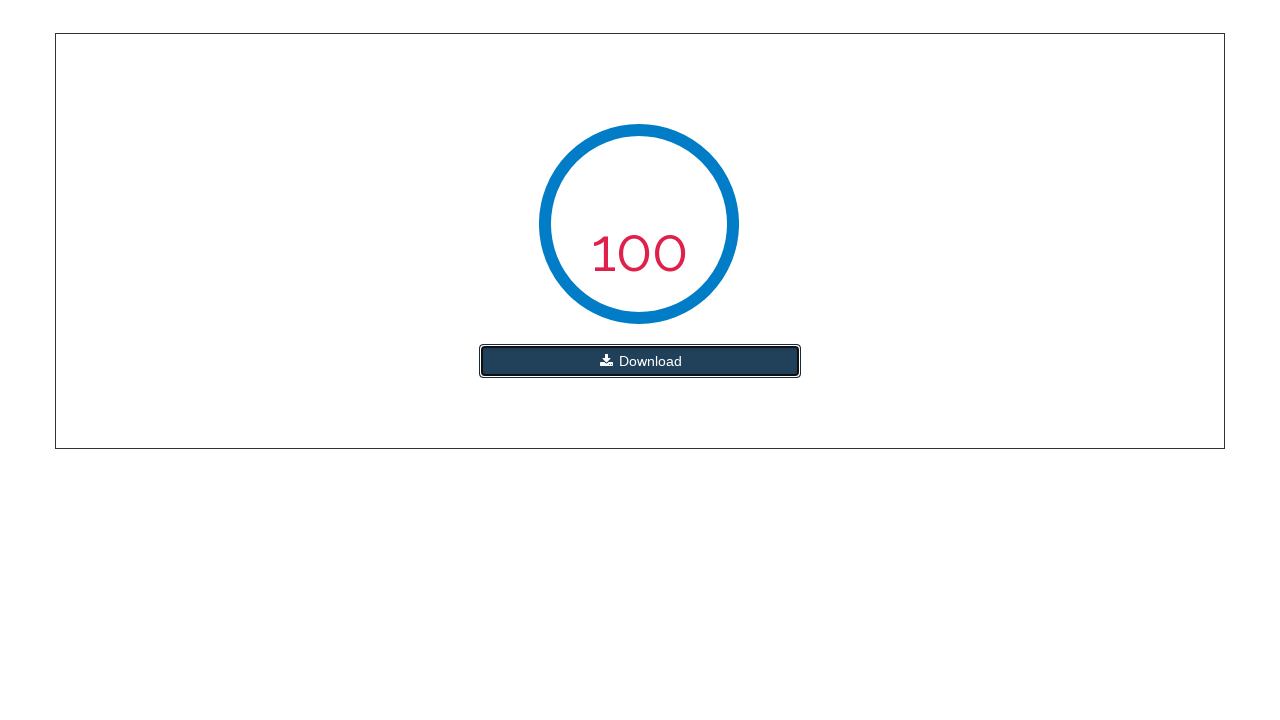